Opens the Bank of Kigali website in the browser

Starting URL: https://www.bk.rw/

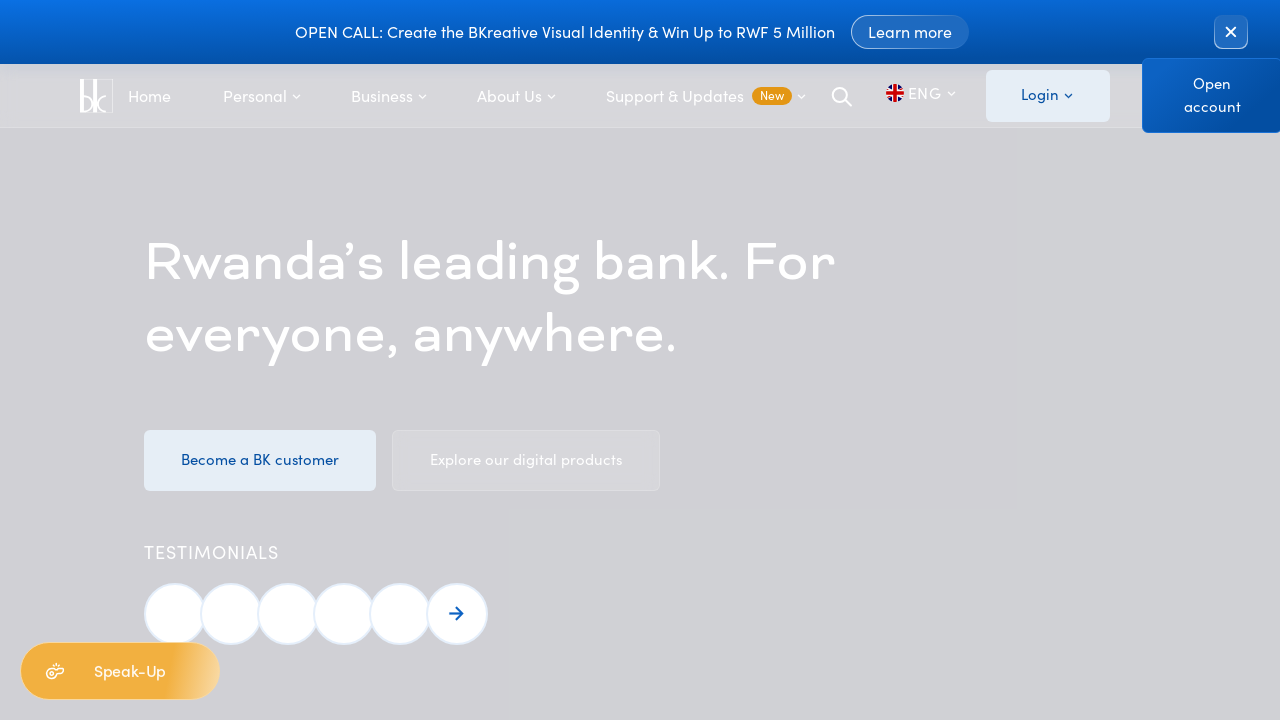

Waited for Bank of Kigali website to fully load (networkidle)
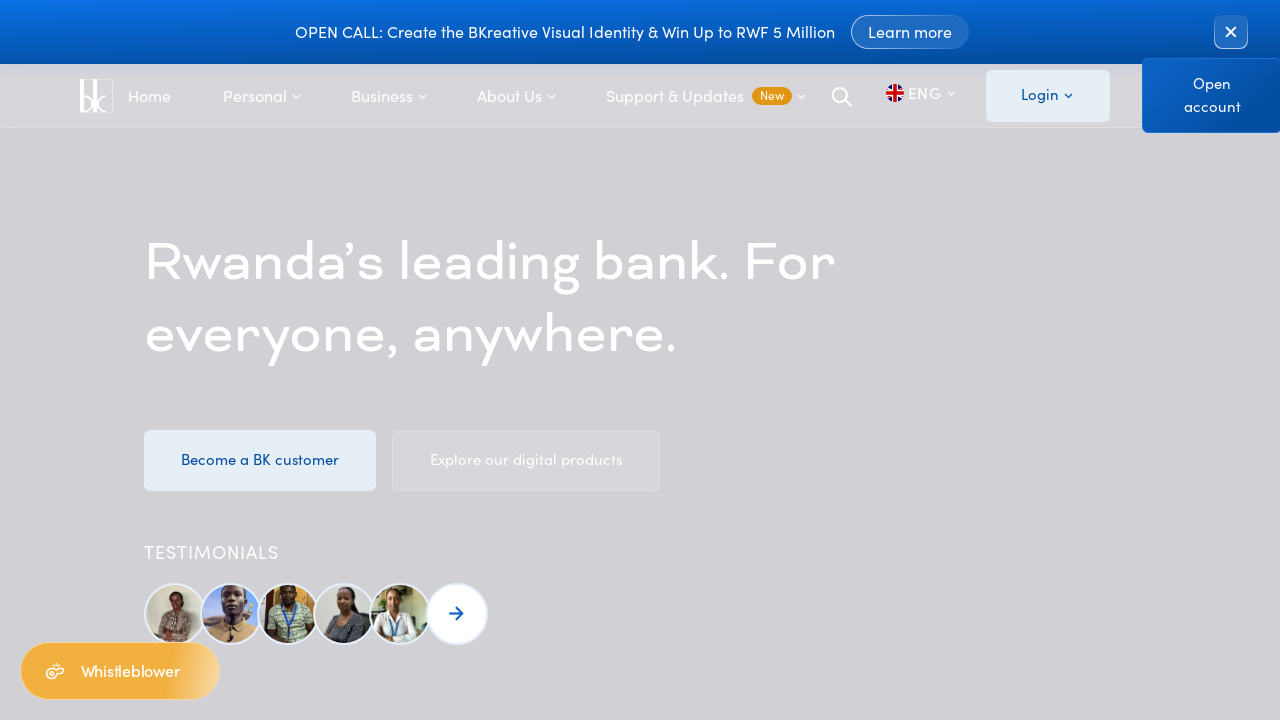

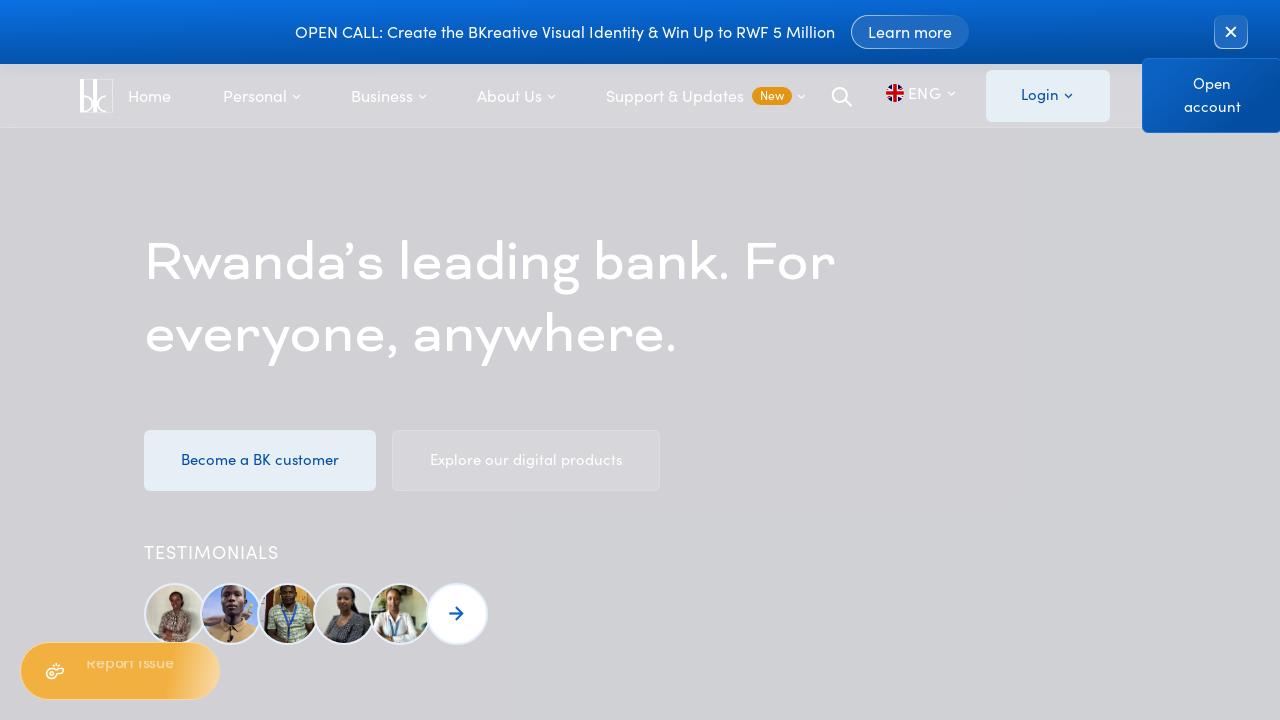